Tests a registration form by filling in name, email, and password fields on a demo application and submitting the form.

Starting URL: https://demoapps.qspiders.com/ui?scenario=1

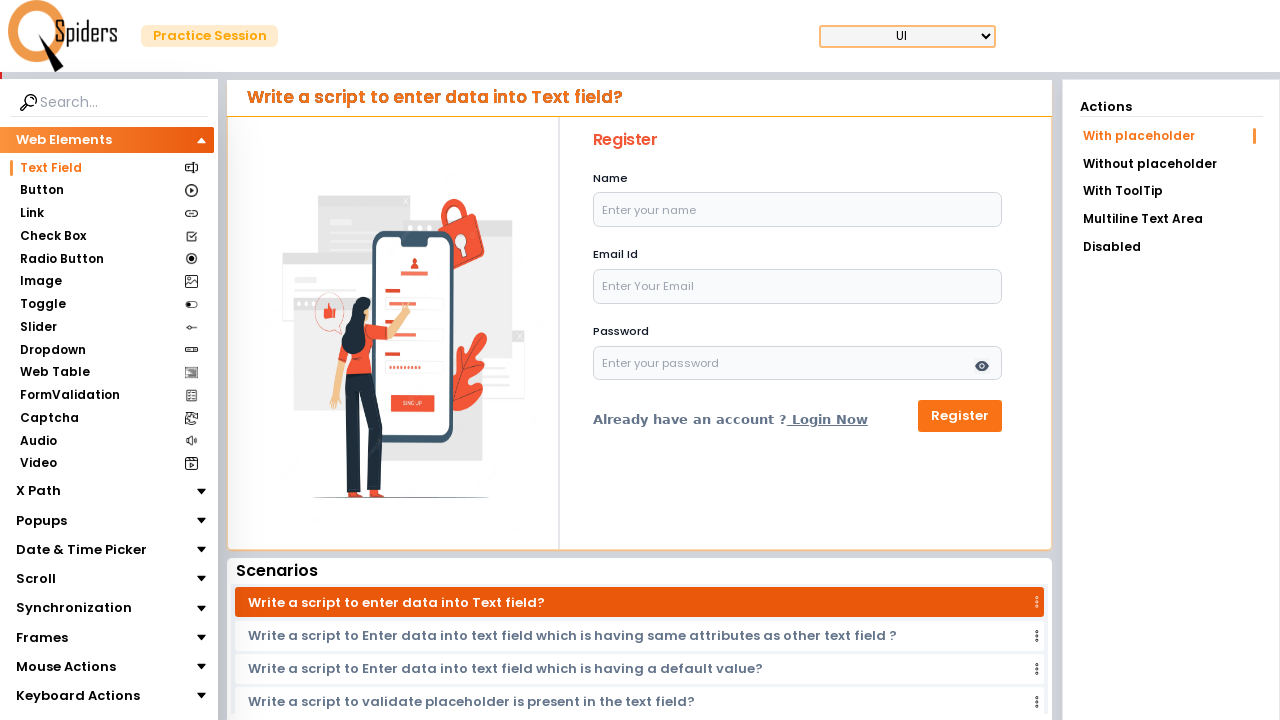

Navigated to registration form page
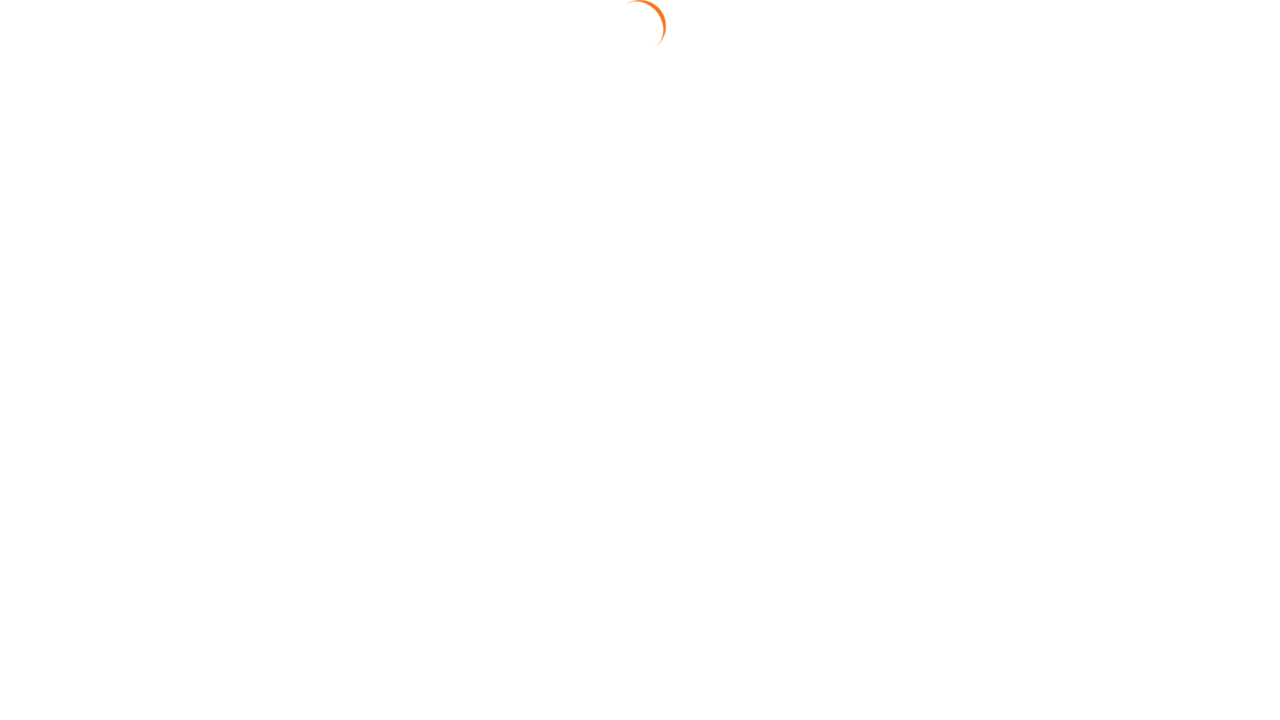

Filled name field with 'chrise' on internal:attr=[placeholder="Enter your name"i]
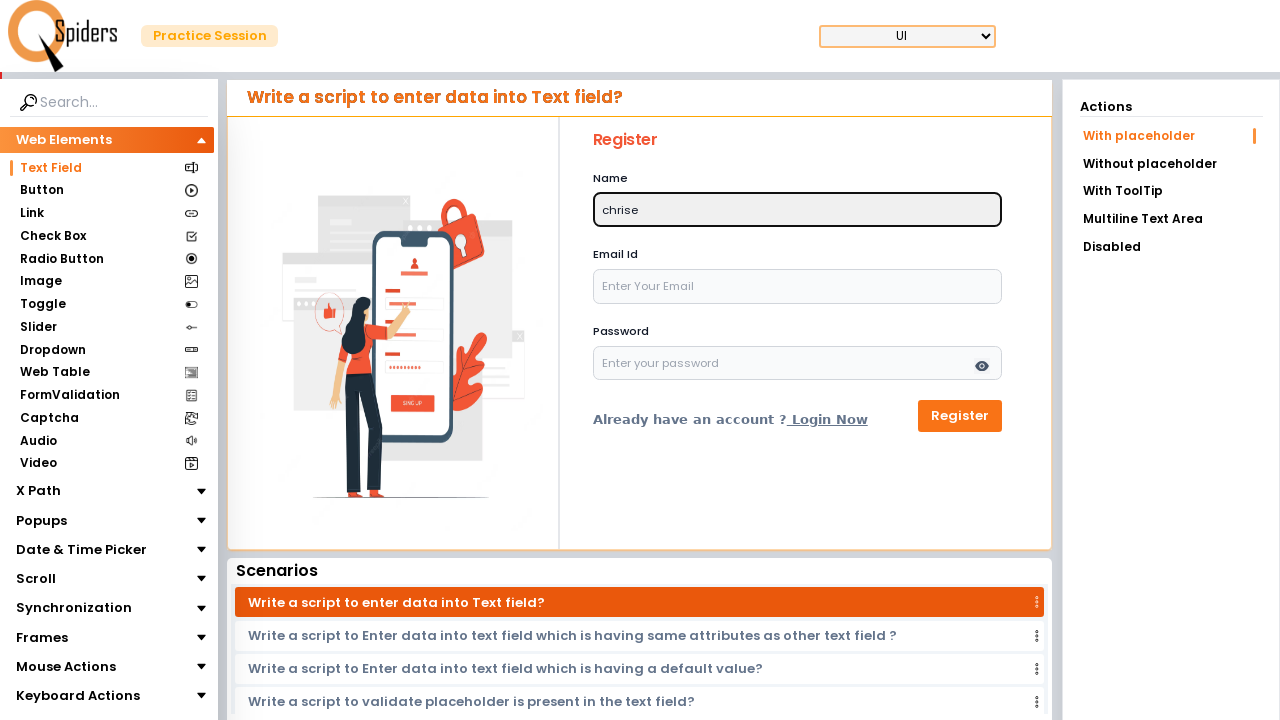

Filled email field with 'cristy@sho30.com' on internal:attr=[placeholder="Enter Your Email"i]
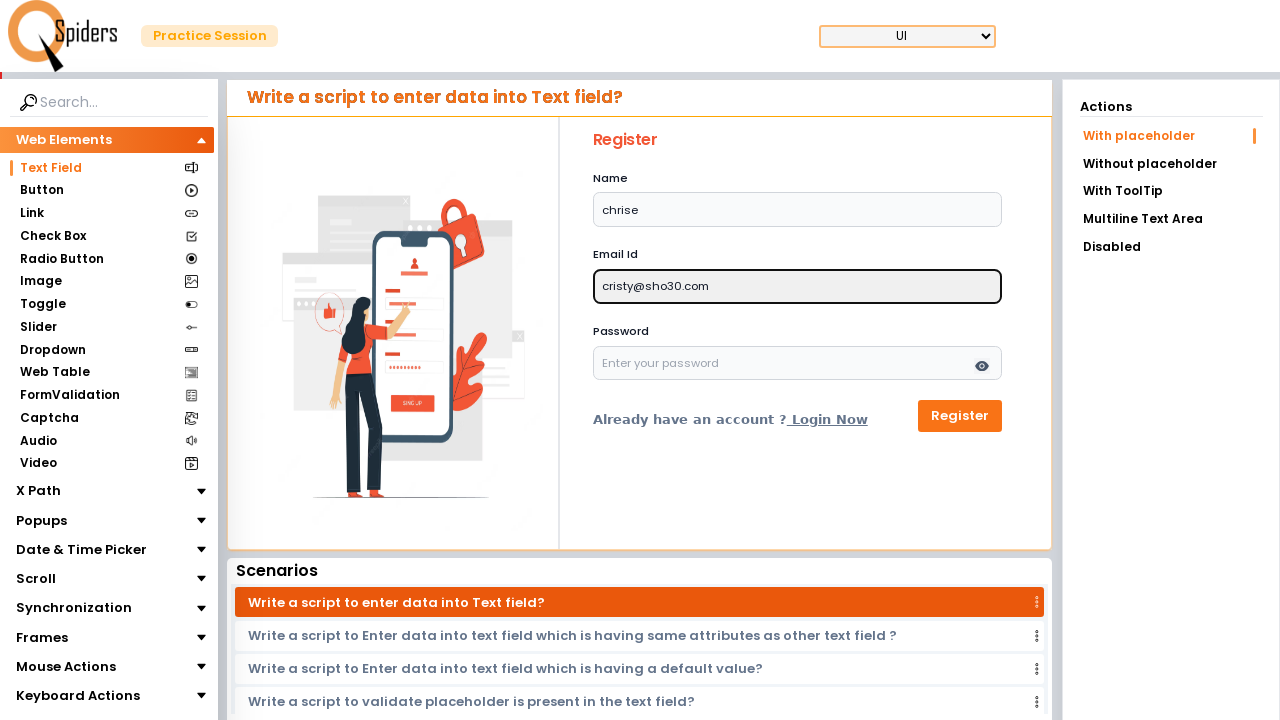

Filled password field with '123gfff' on internal:attr=[placeholder="Enter your password"i]
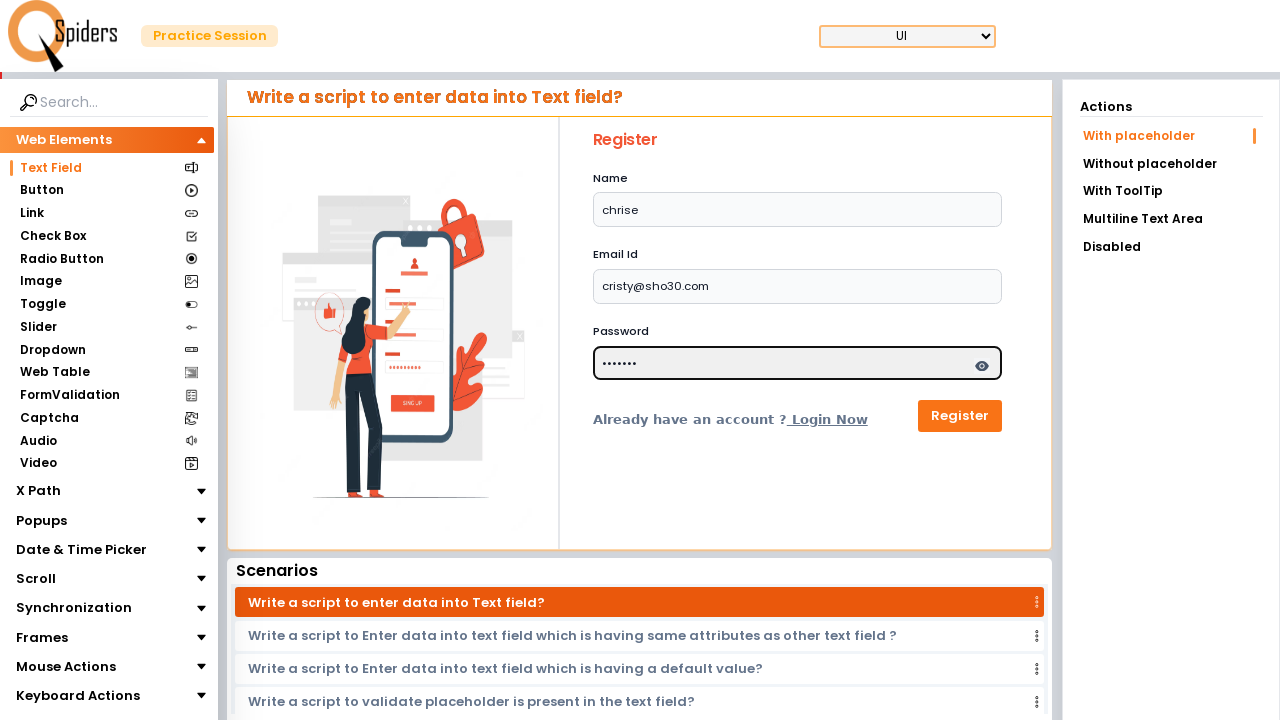

Clicked Register button to submit the form at (960, 416) on internal:role=button[name="Register"i]
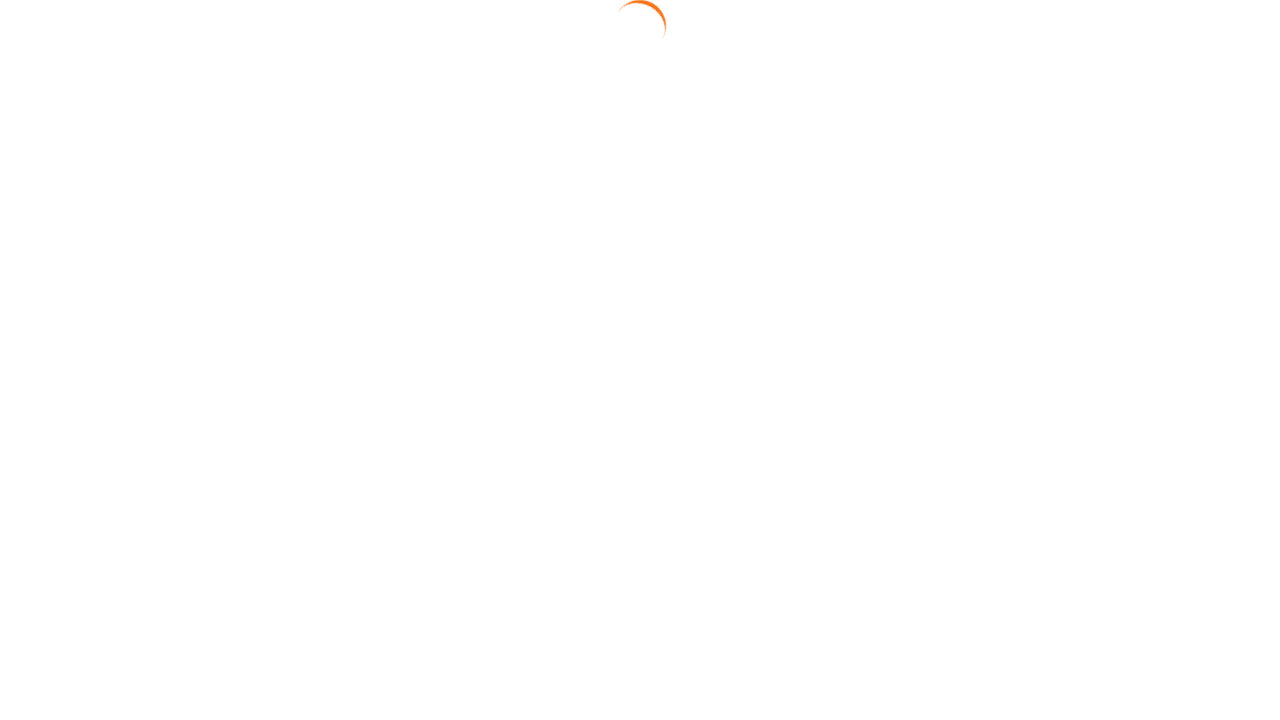

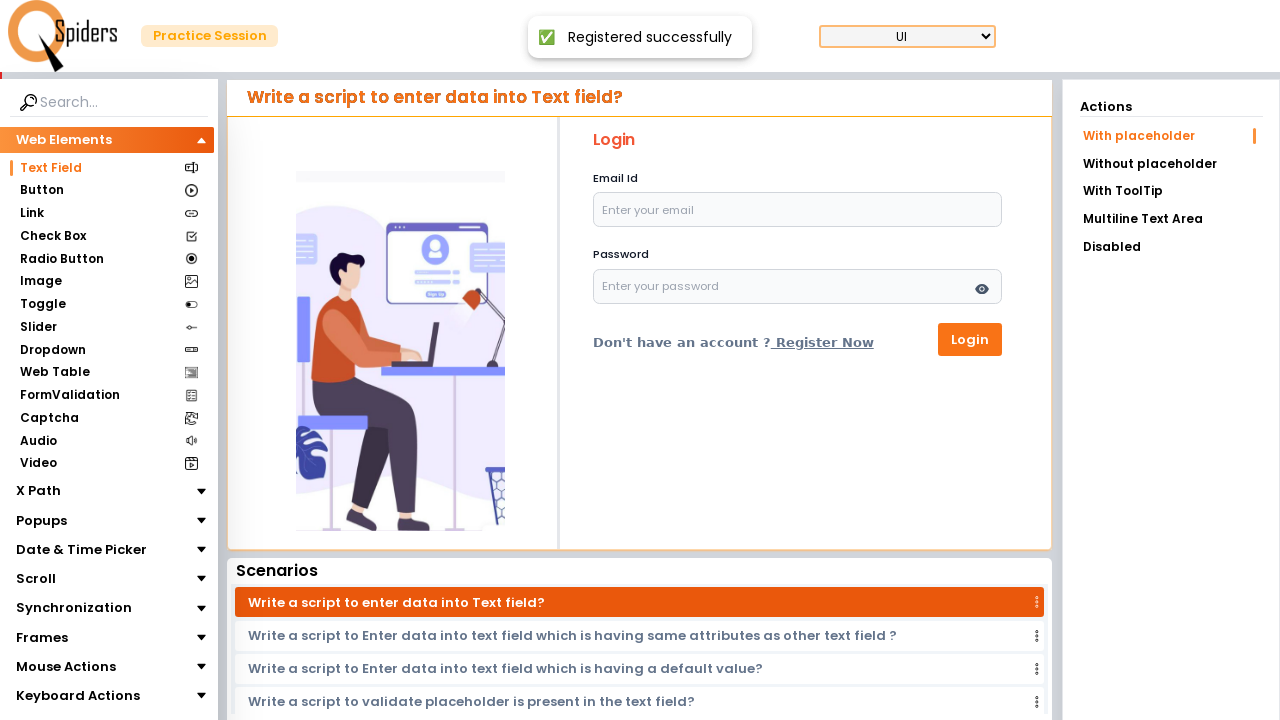